Navigates to a football statistics website and clicks on "All matches" button to display match data

Starting URL: https://www.adamchoi.co.uk/overs/detailed

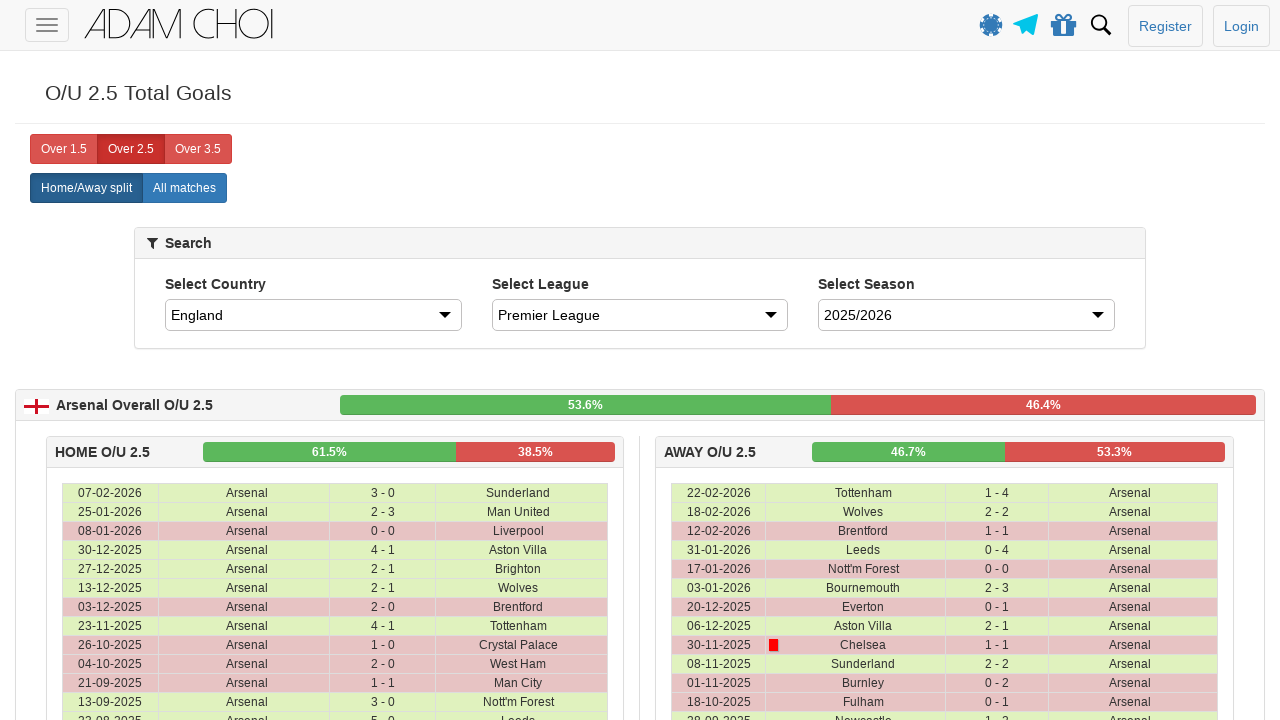

Navigated to football statistics website
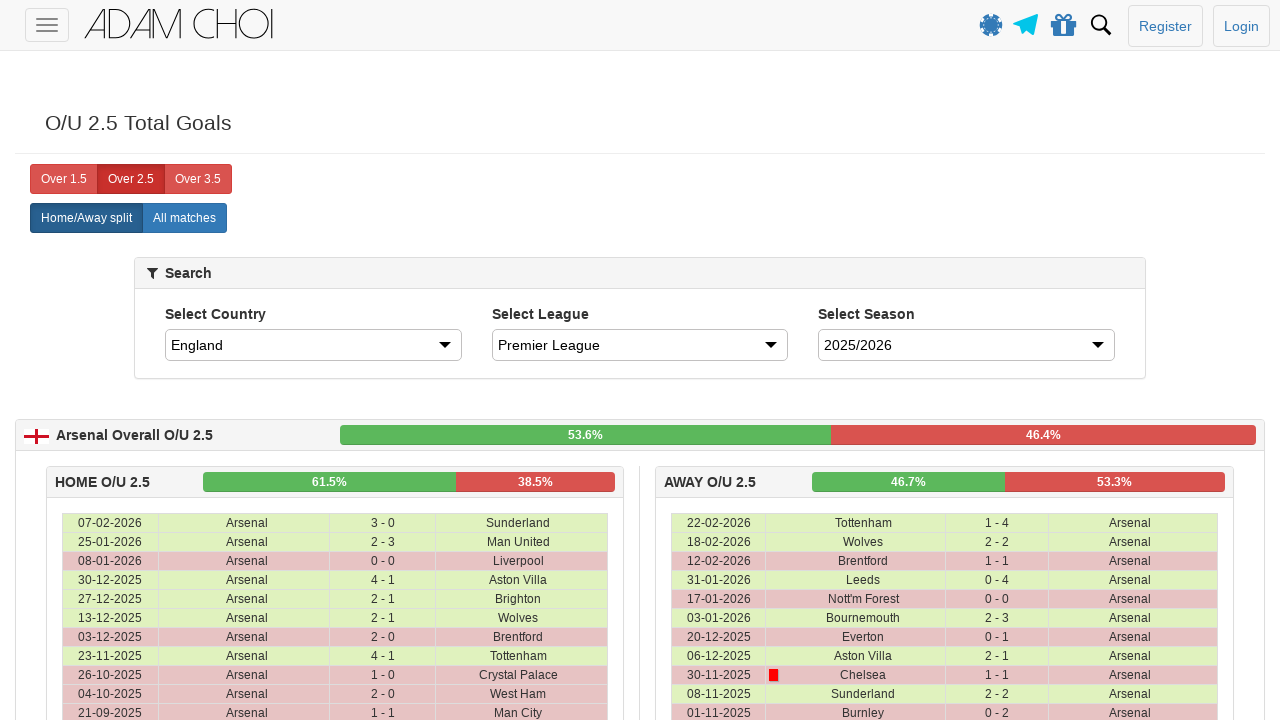

Clicked 'All matches' button to display match data at (184, 218) on xpath=//label[@analytics-event="All matches"]
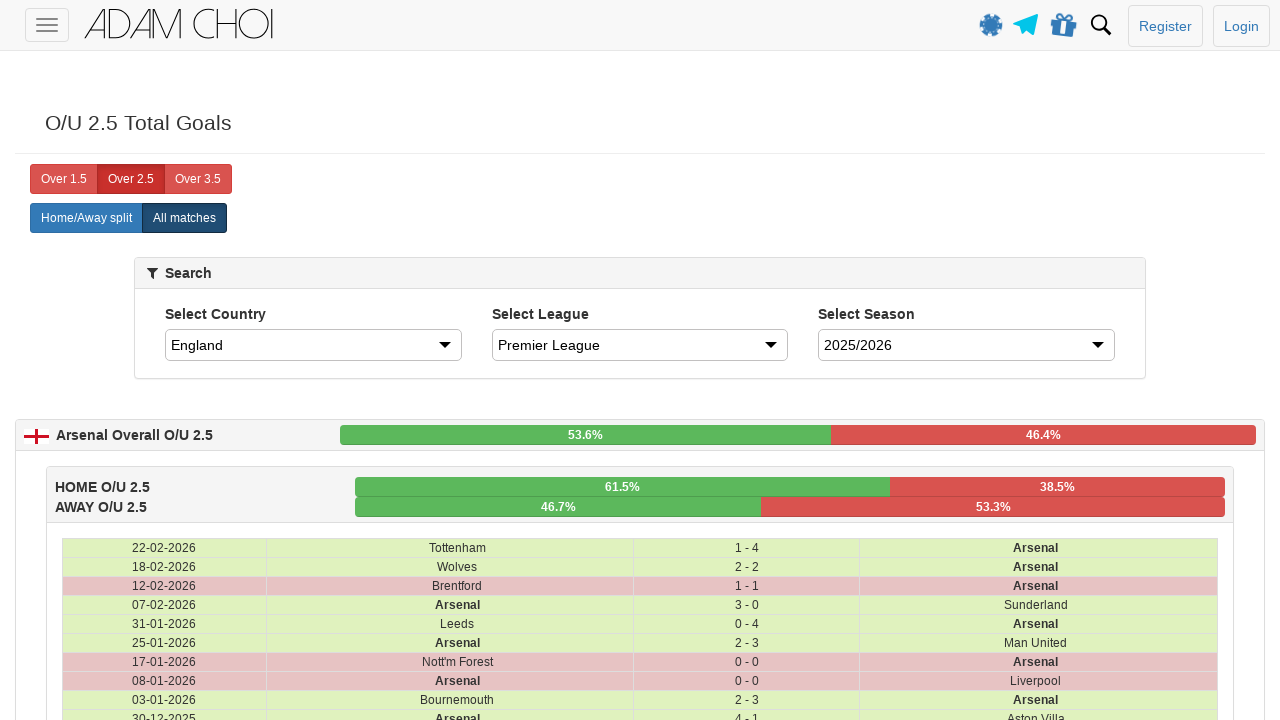

Match data table loaded with all matches displayed
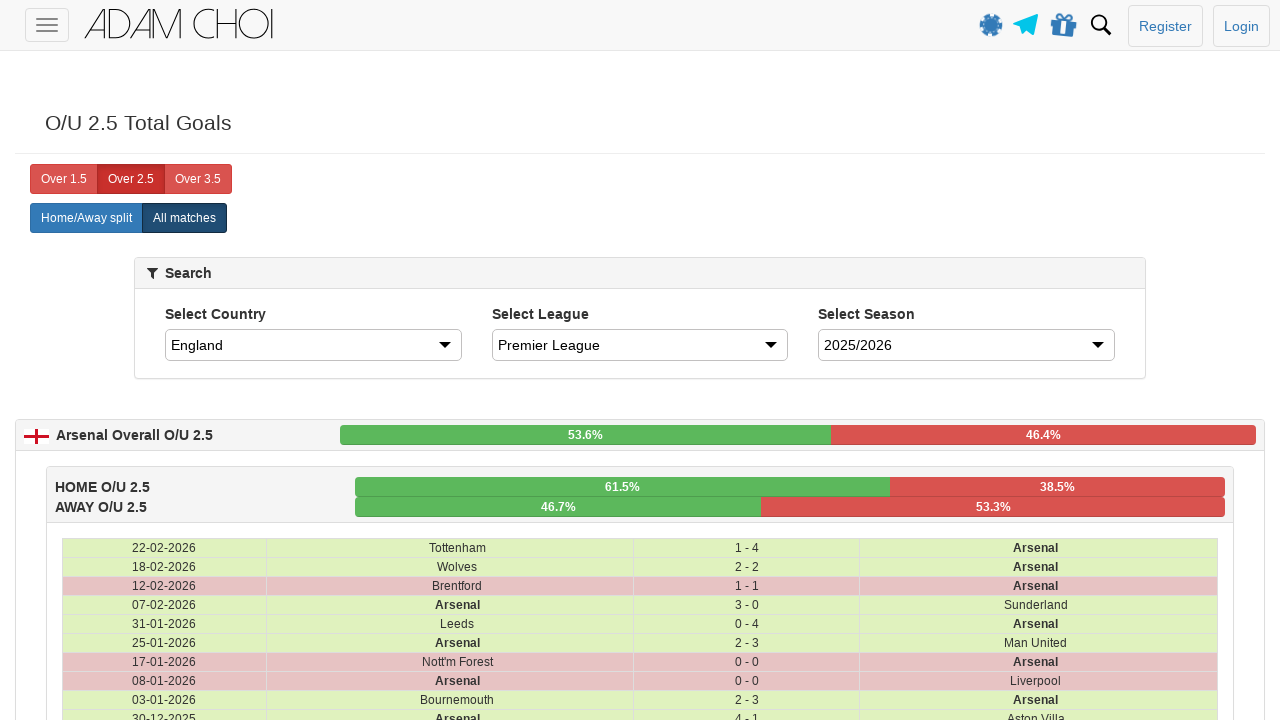

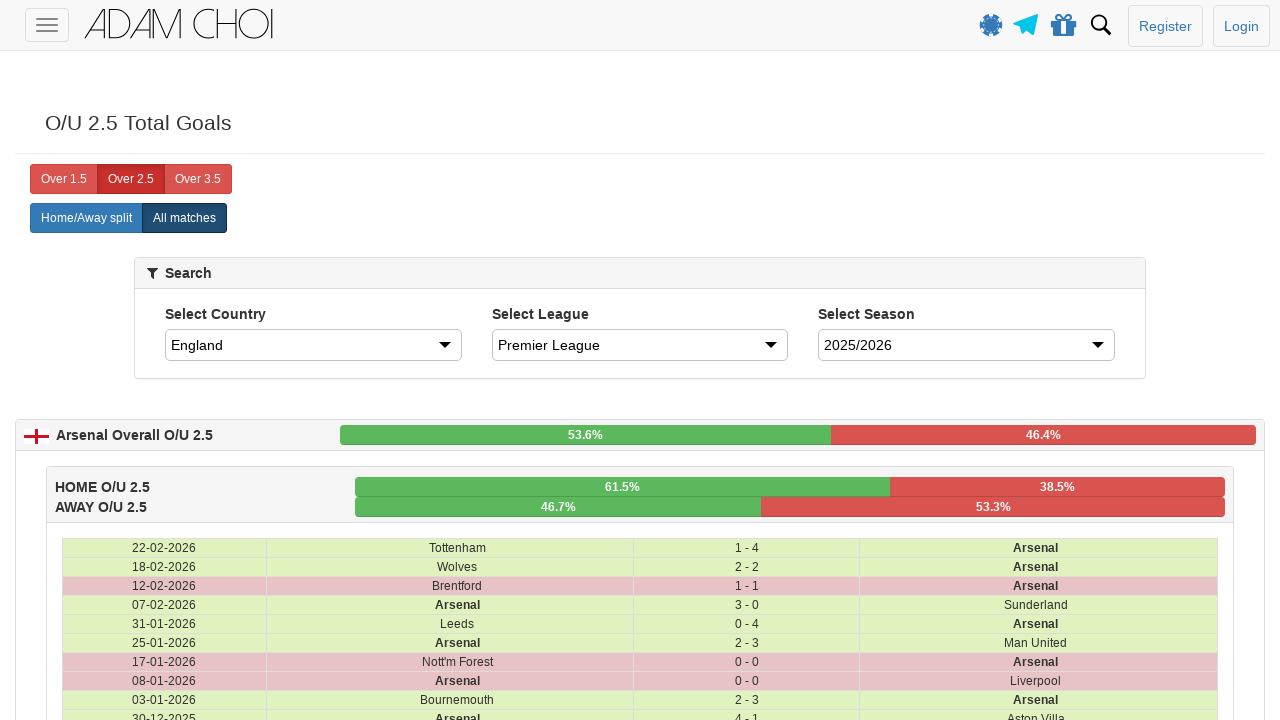